Navigates the CoWin website, clicks on navbar menu items that open new tabs, switches between browser windows to verify the new pages load, then closes the tabs and returns to the main window.

Starting URL: https://www.cowin.gov.in/

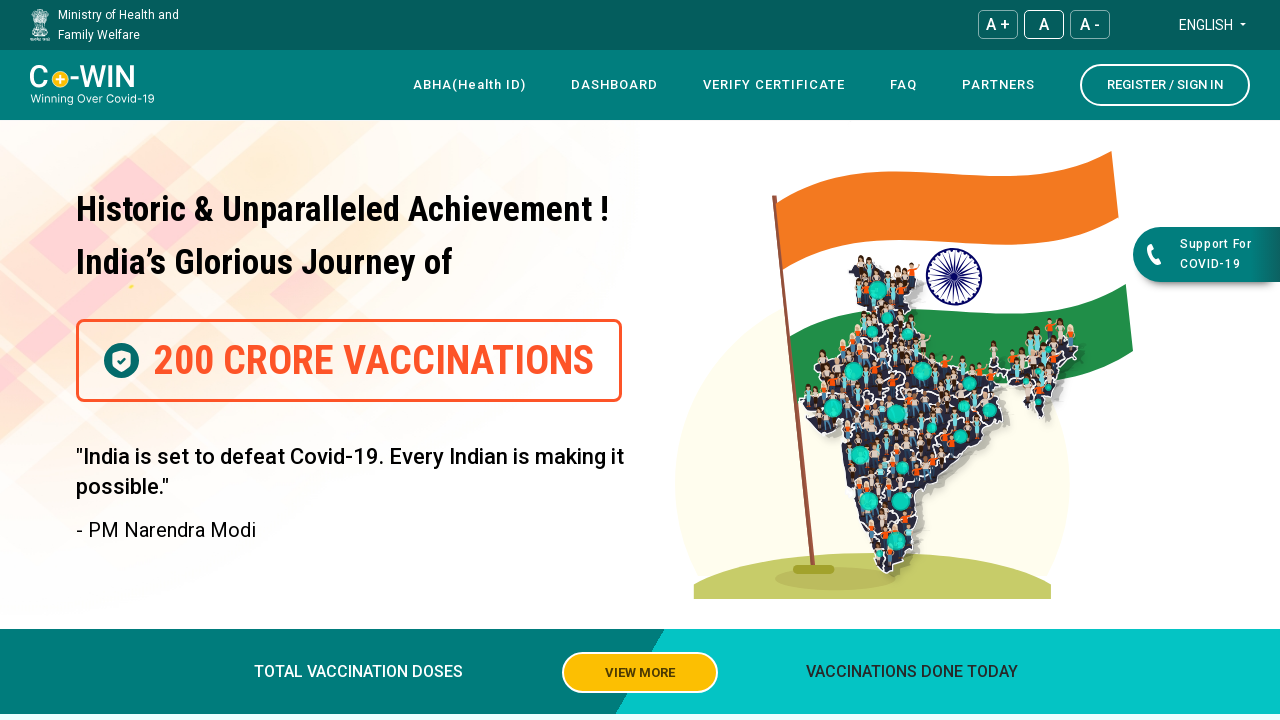

Clicked on 4th navbar menu item to open new tab at (904, 85) on xpath=//*[@id="navbar"]/div[4]/div/div[1]/div/nav/div[3]/div/ul/li[4]/a
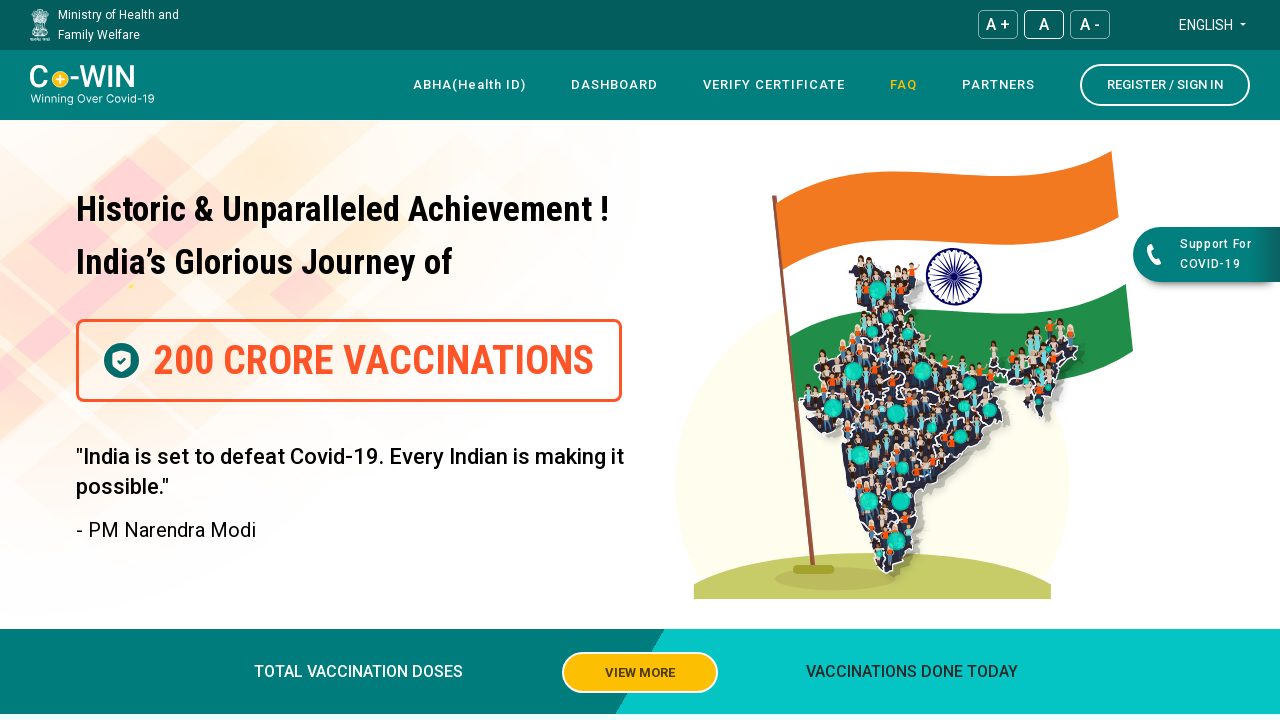

New tab loaded and wait_for_load_state completed
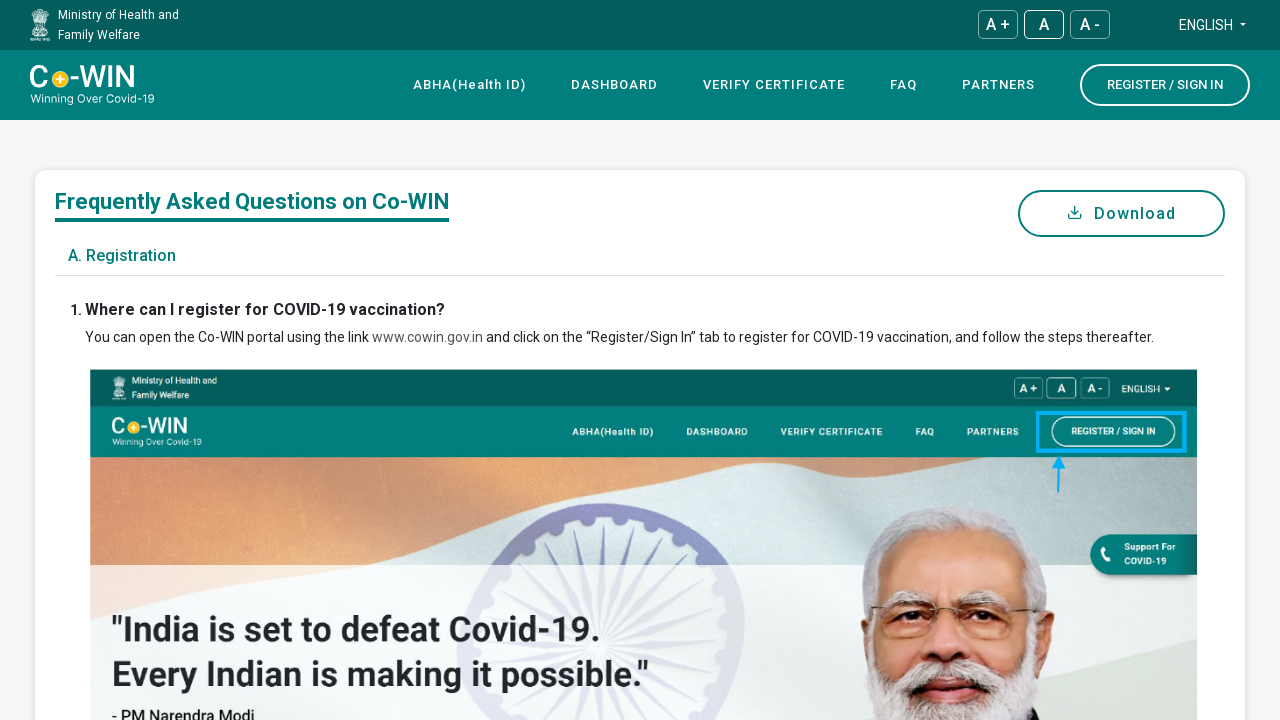

Retrieved title: CoWIN
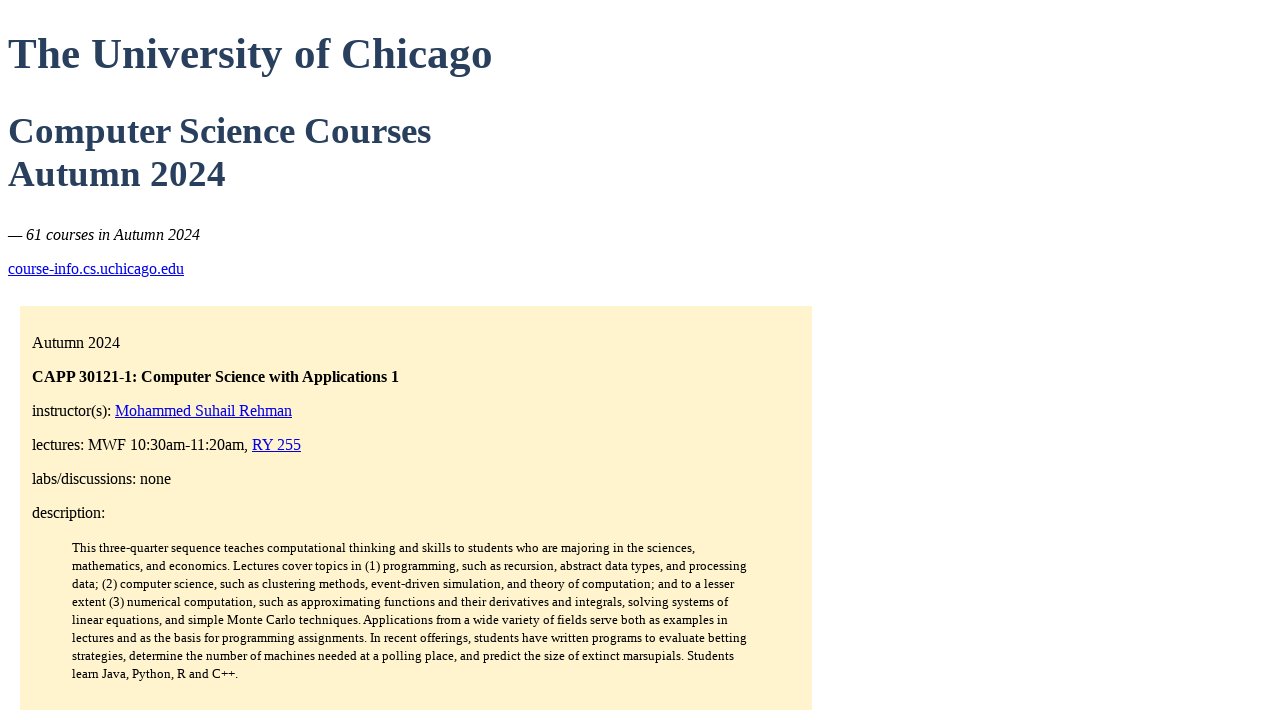

Retrieved URL: https://www.cowin.gov.in/faq at (998, 85) on xpath=//*[@id="navbar"]/div[4]/div/div[1]/div/nav/div[3]/div/ul/li[5]/a
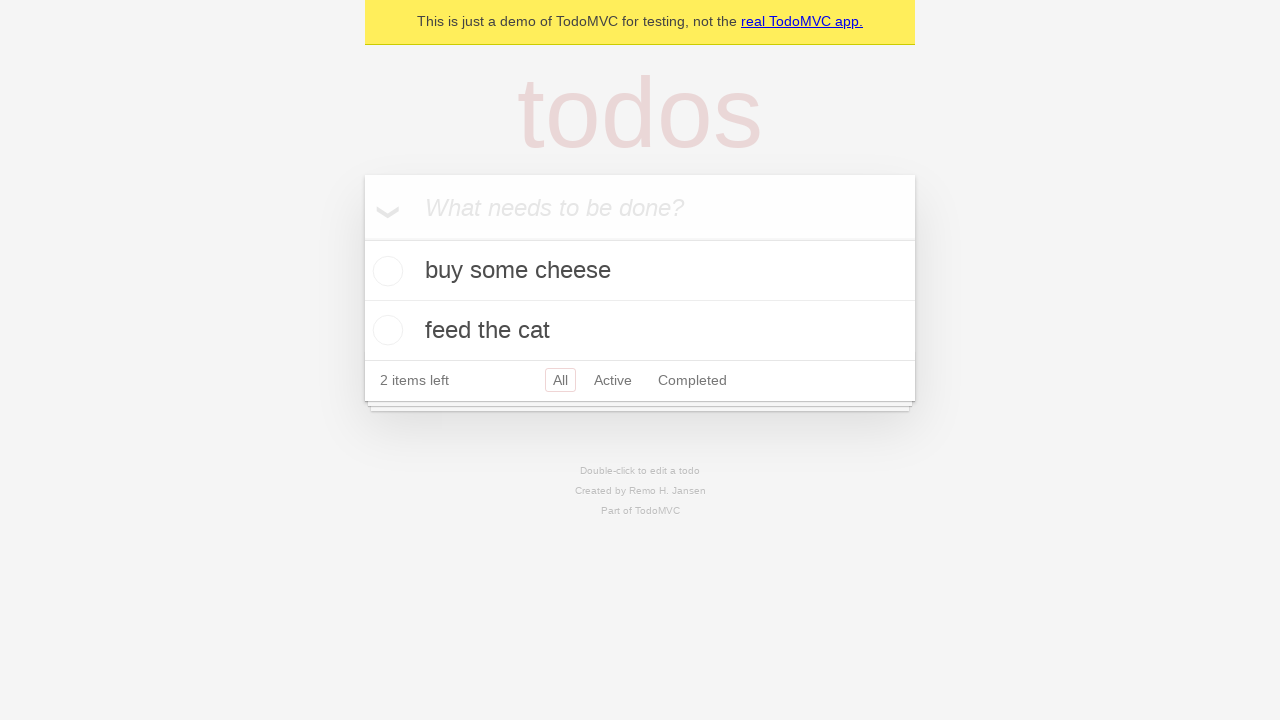

Closed the new tab
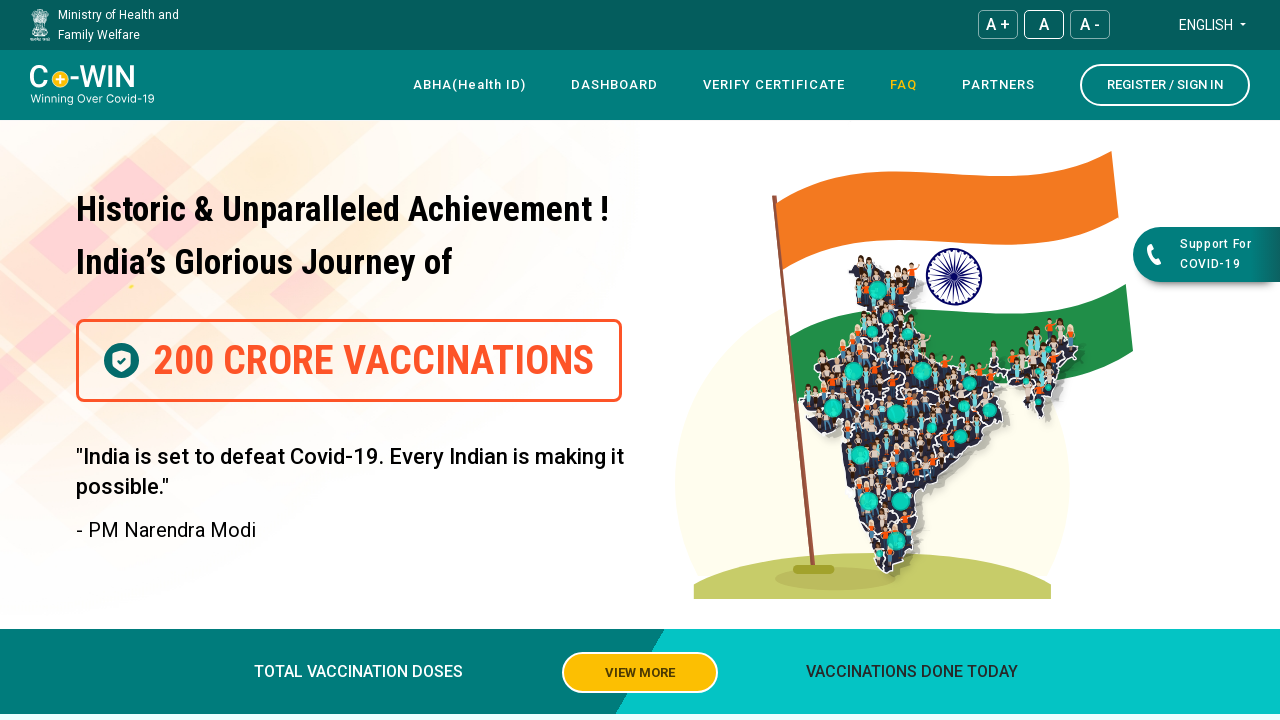

Clicked on 5th navbar menu item to open new tab
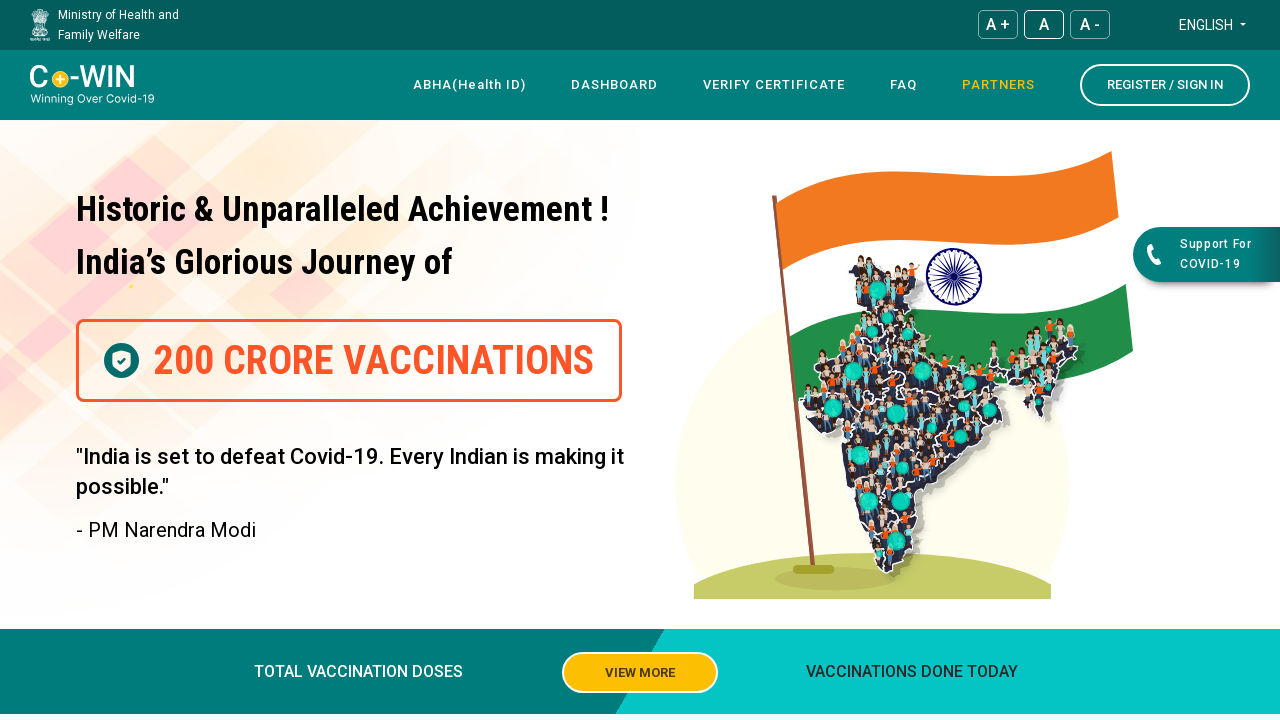

New tab loaded and wait_for_load_state completed
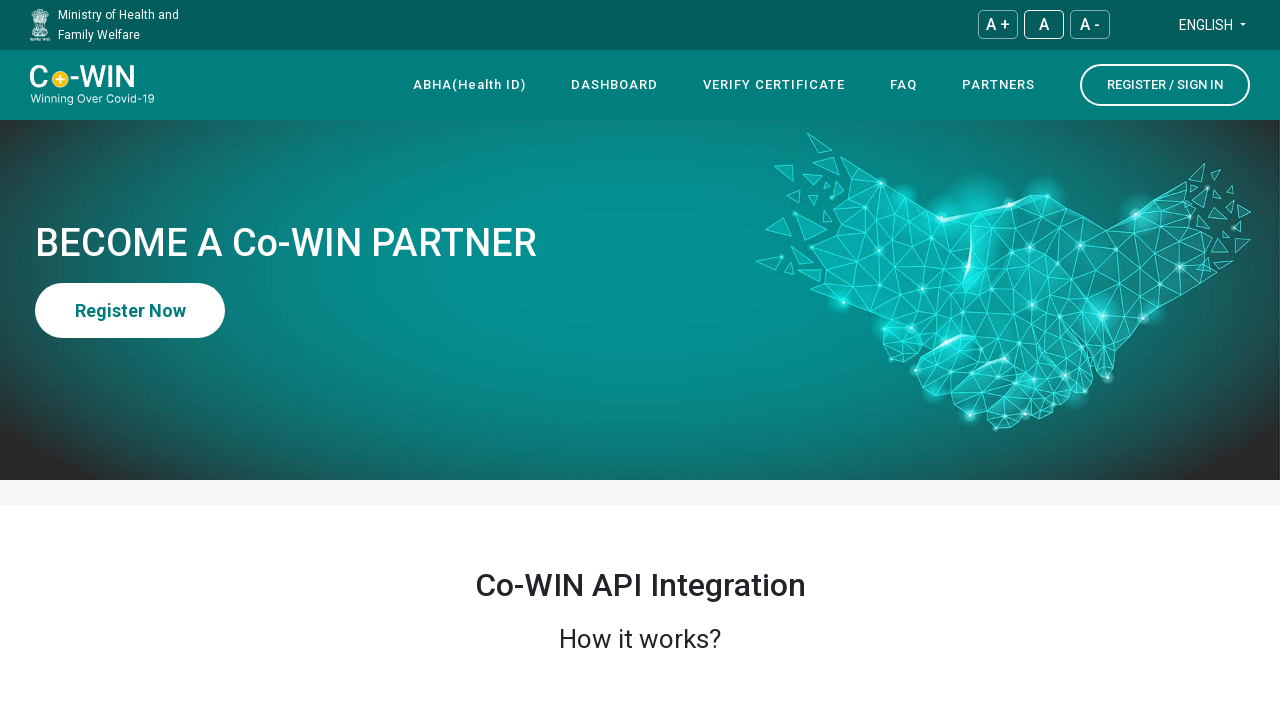

Retrieved title: CoWIN
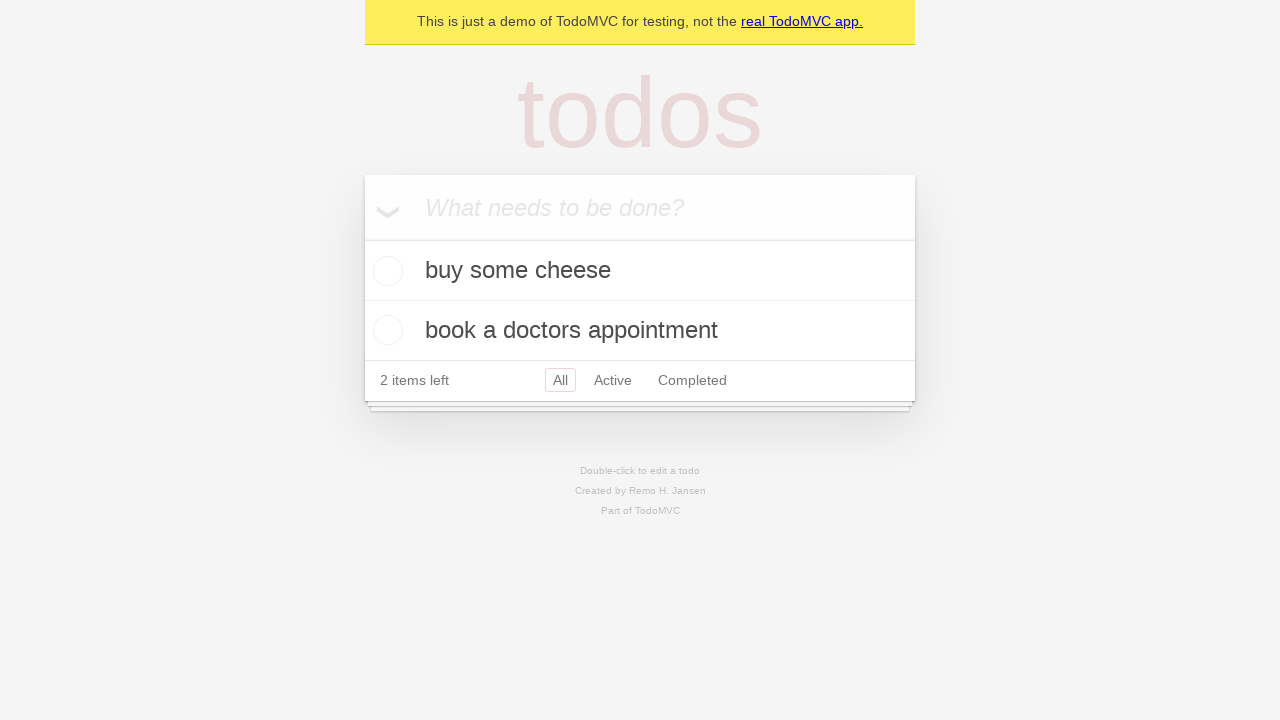

Retrieved URL: https://www.cowin.gov.in/our-partner
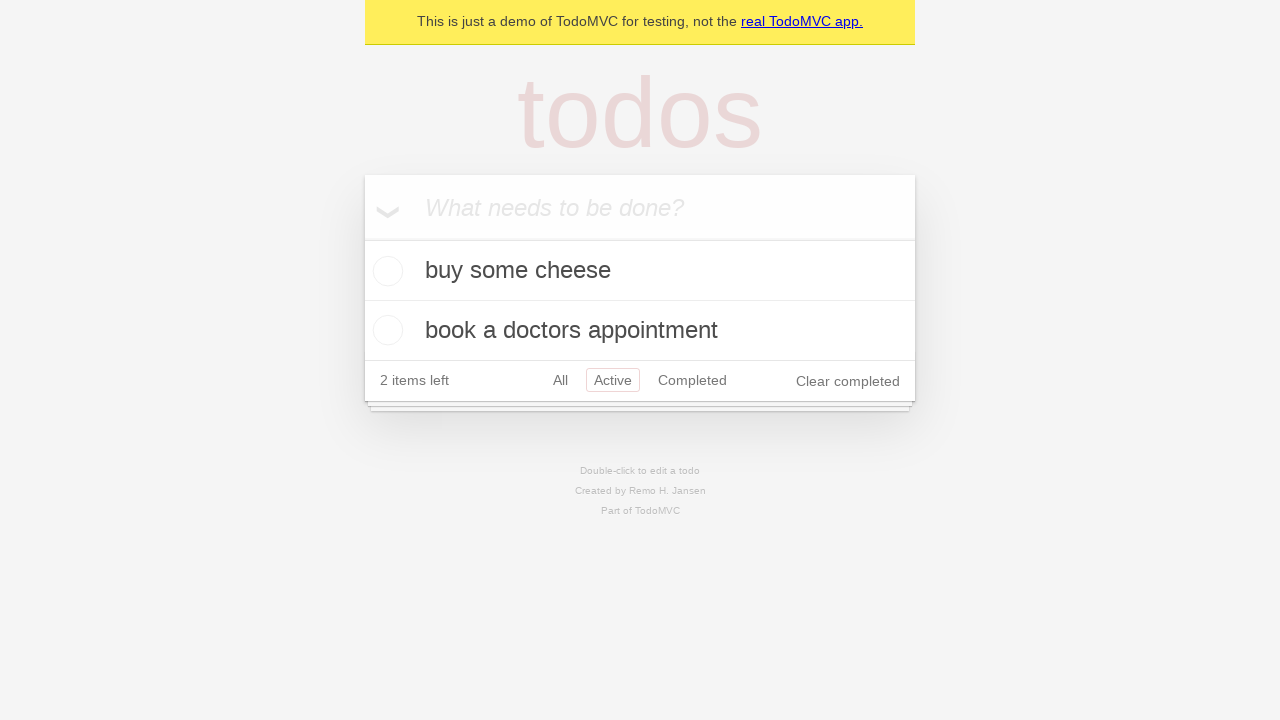

Closed the new tab
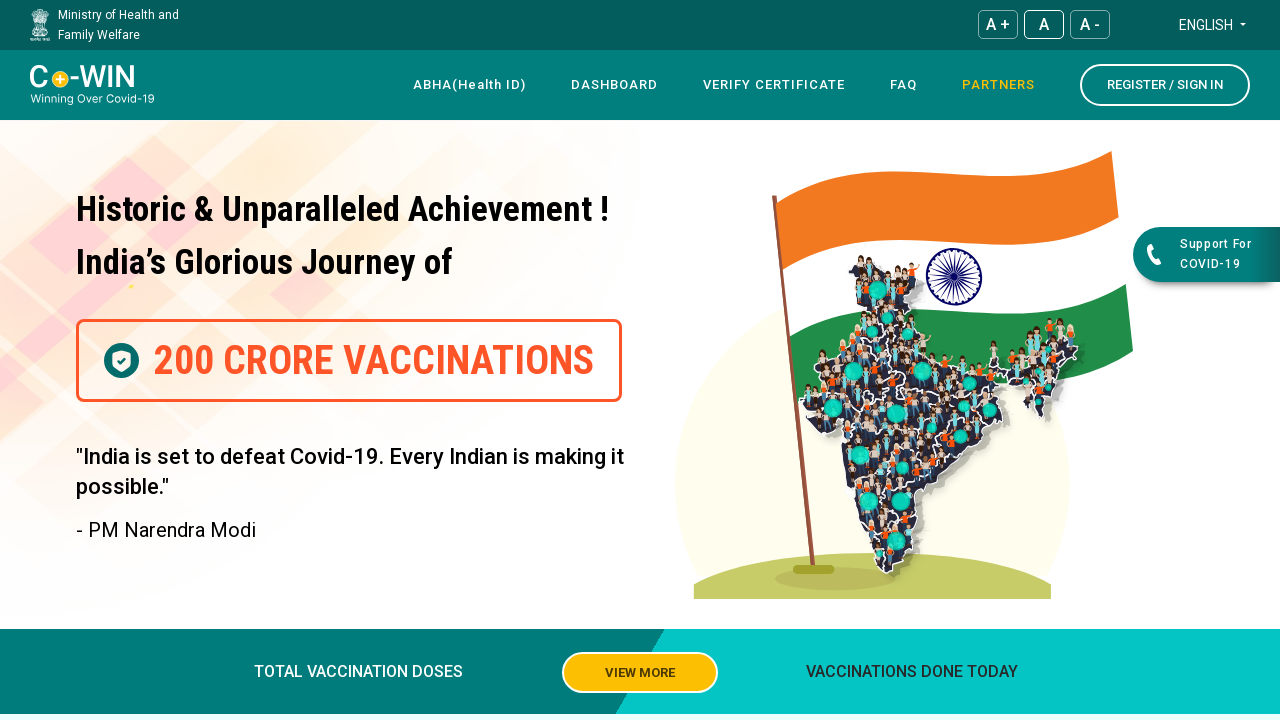

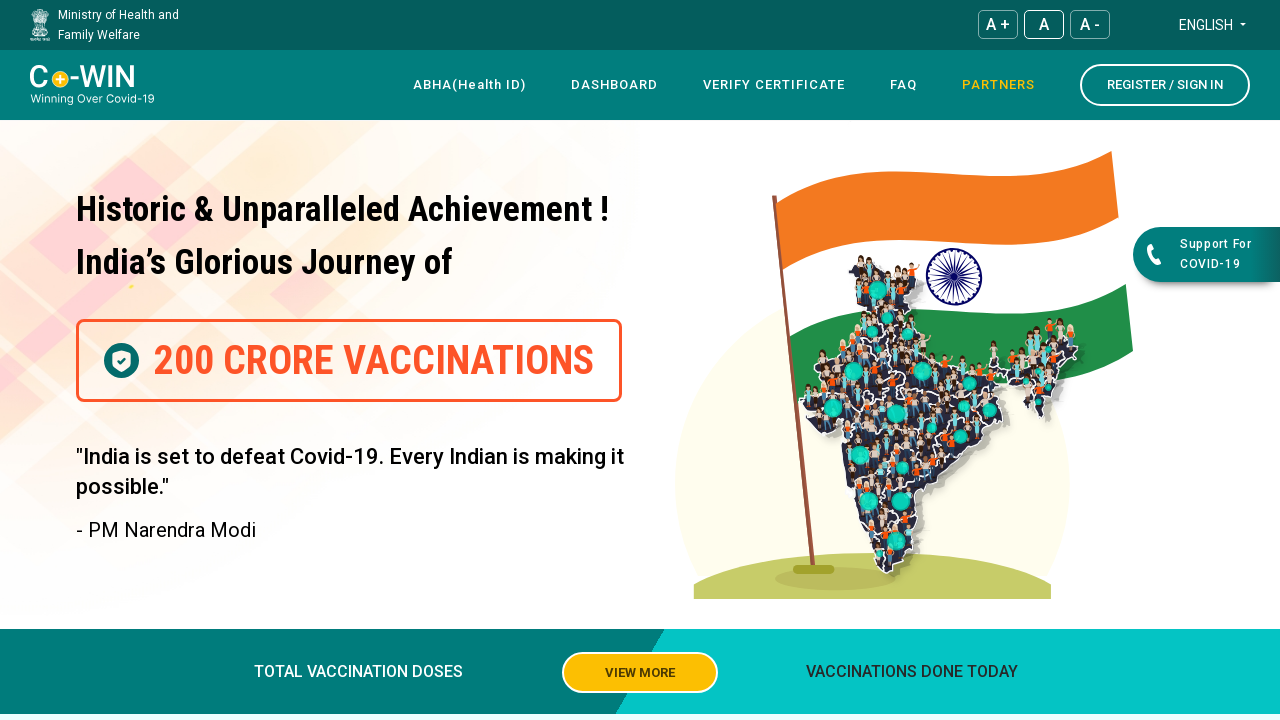